Navigates to Ajio e-commerce website and verifies the page loads by checking the URL

Starting URL: https://www.ajio.com/

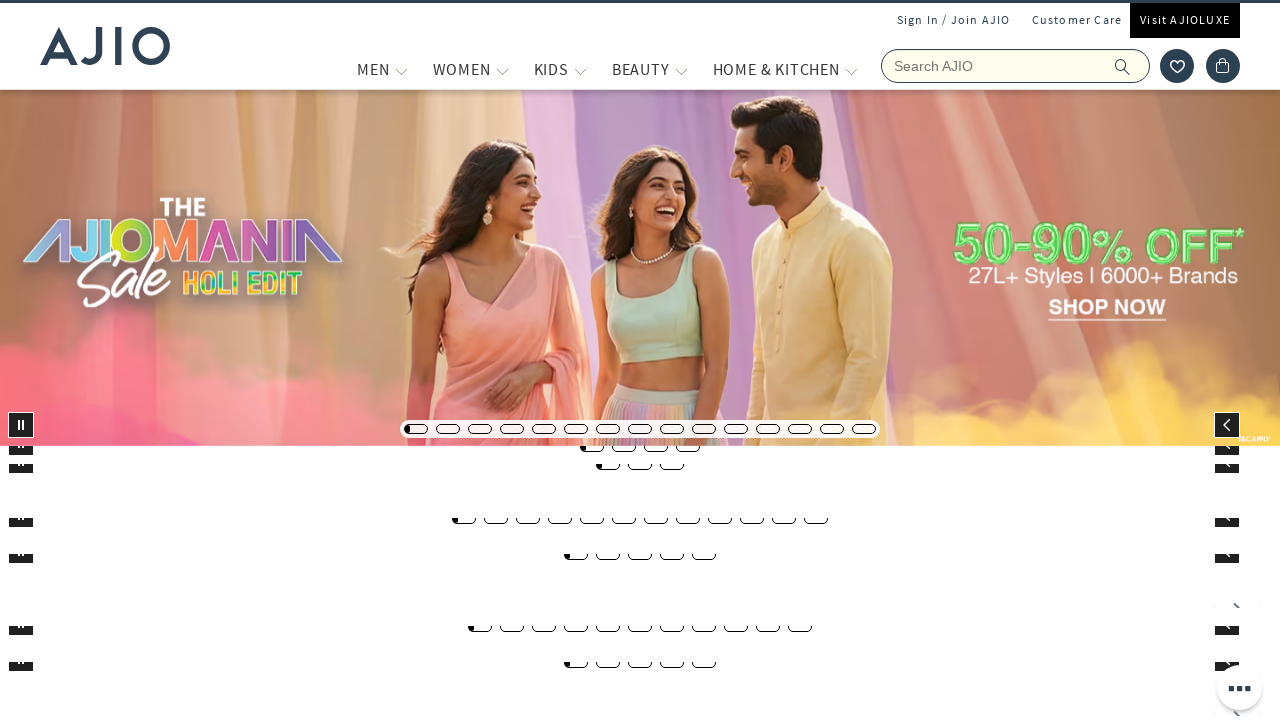

Retrieved current URL from page
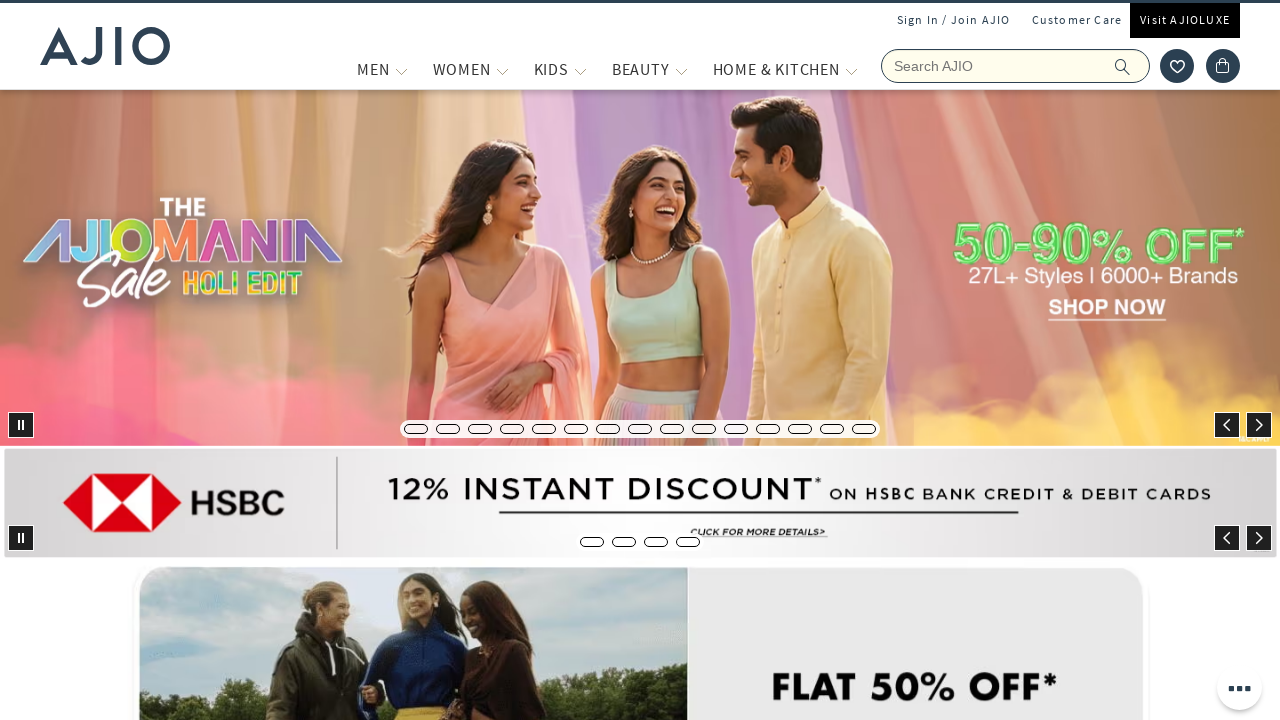

URL did not change to expected /pune path - timeout occurred
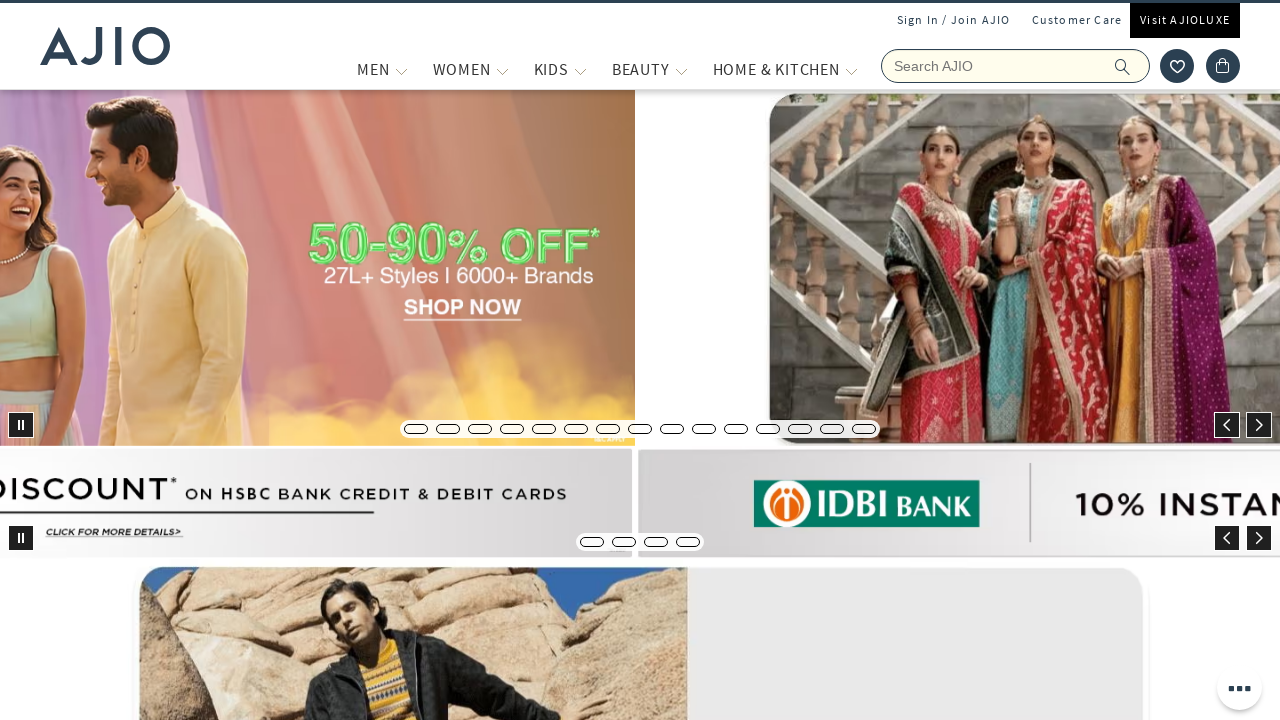

Test execution completed
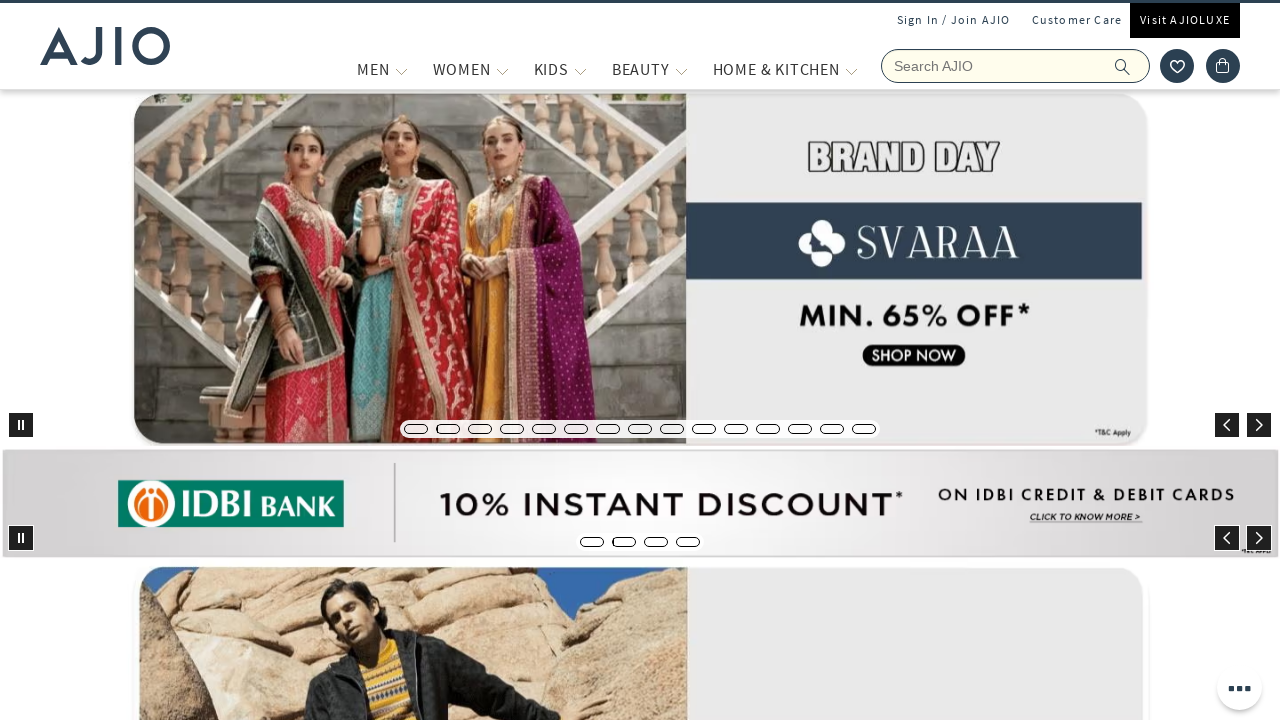

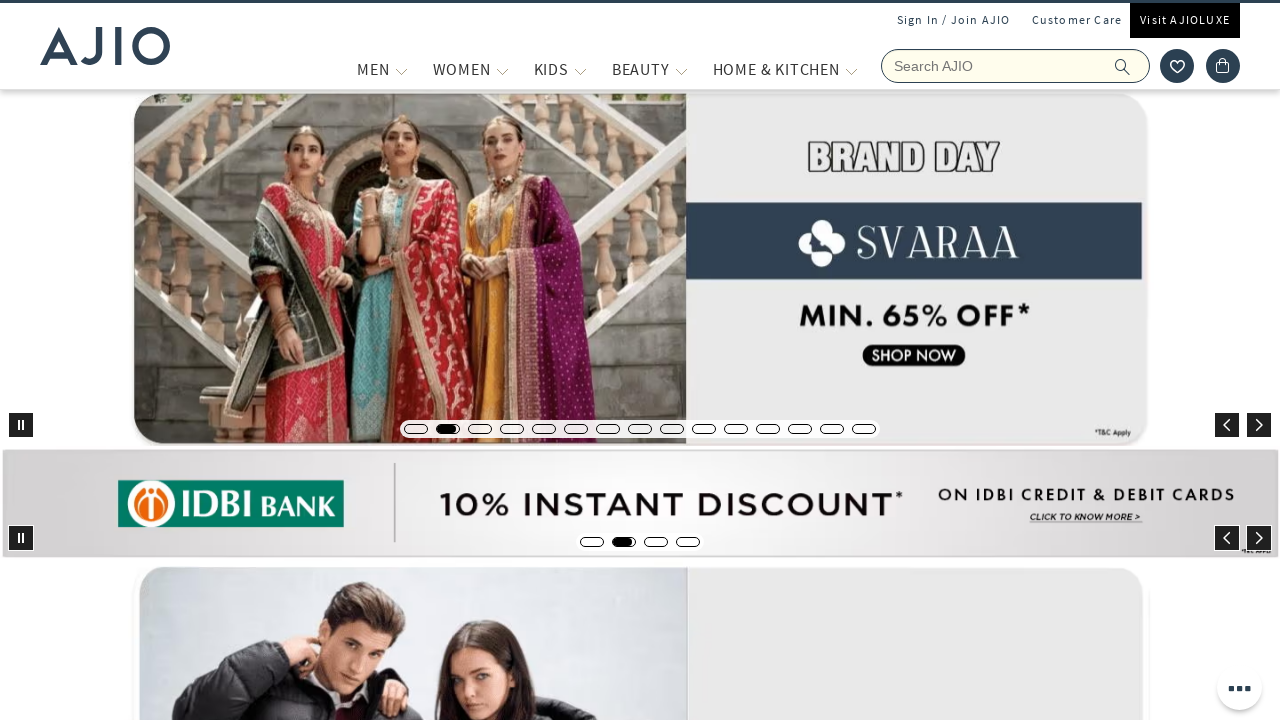